Tests multi-window handling by opening a new window, navigating to a different page, extracting a course name, switching back to the parent window, and filling a form field with the extracted text

Starting URL: https://rahulshettyacademy.com/angularpractice/

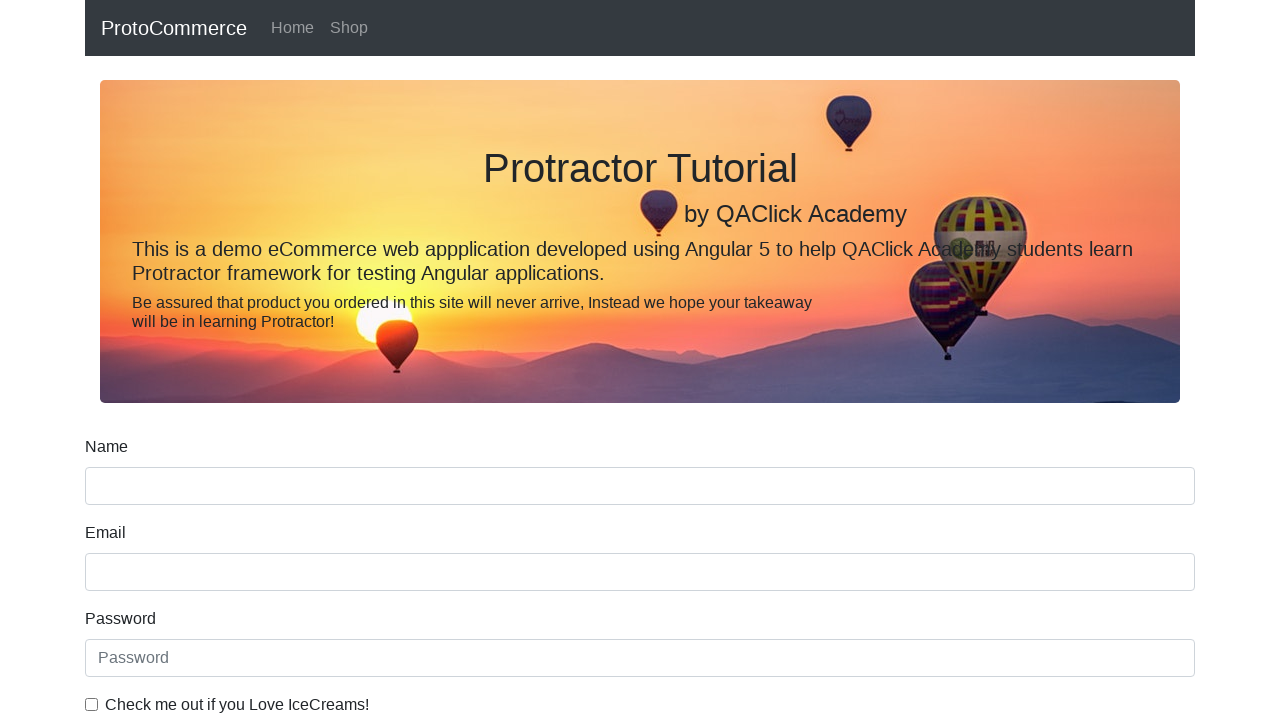

Opened a new window/tab
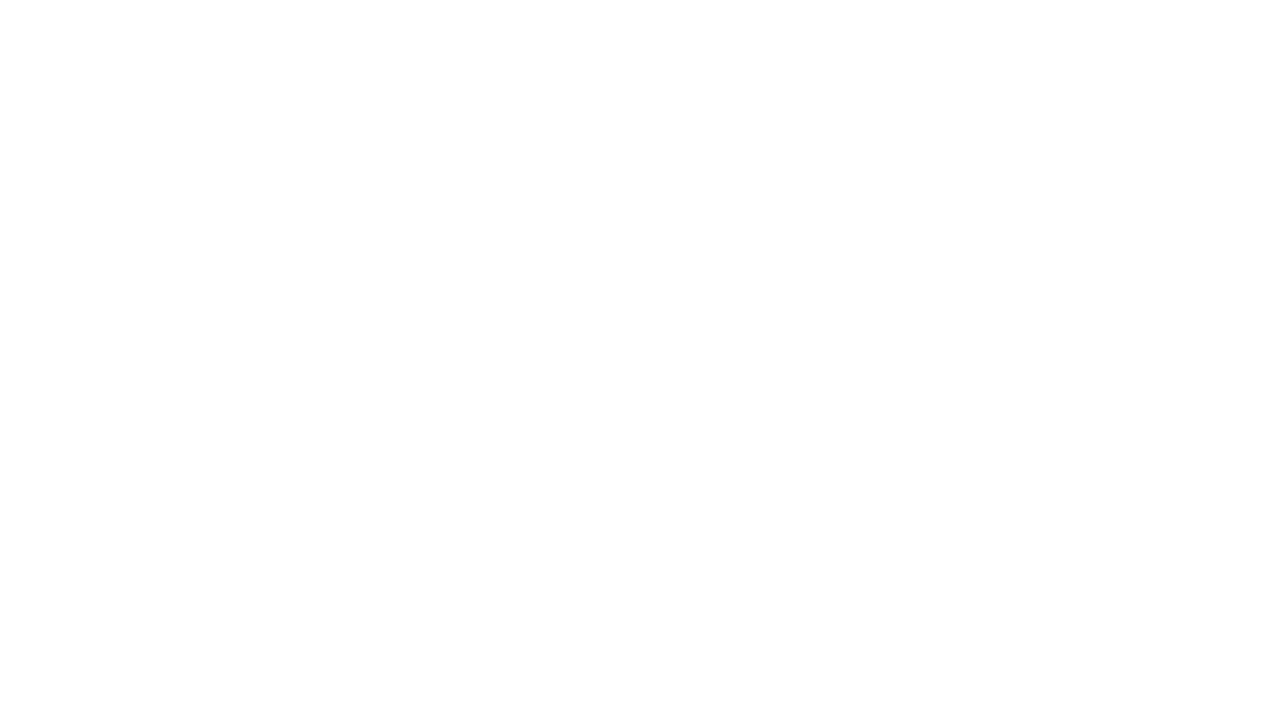

Navigated to https://rahulshettyacademy.com/ in new window
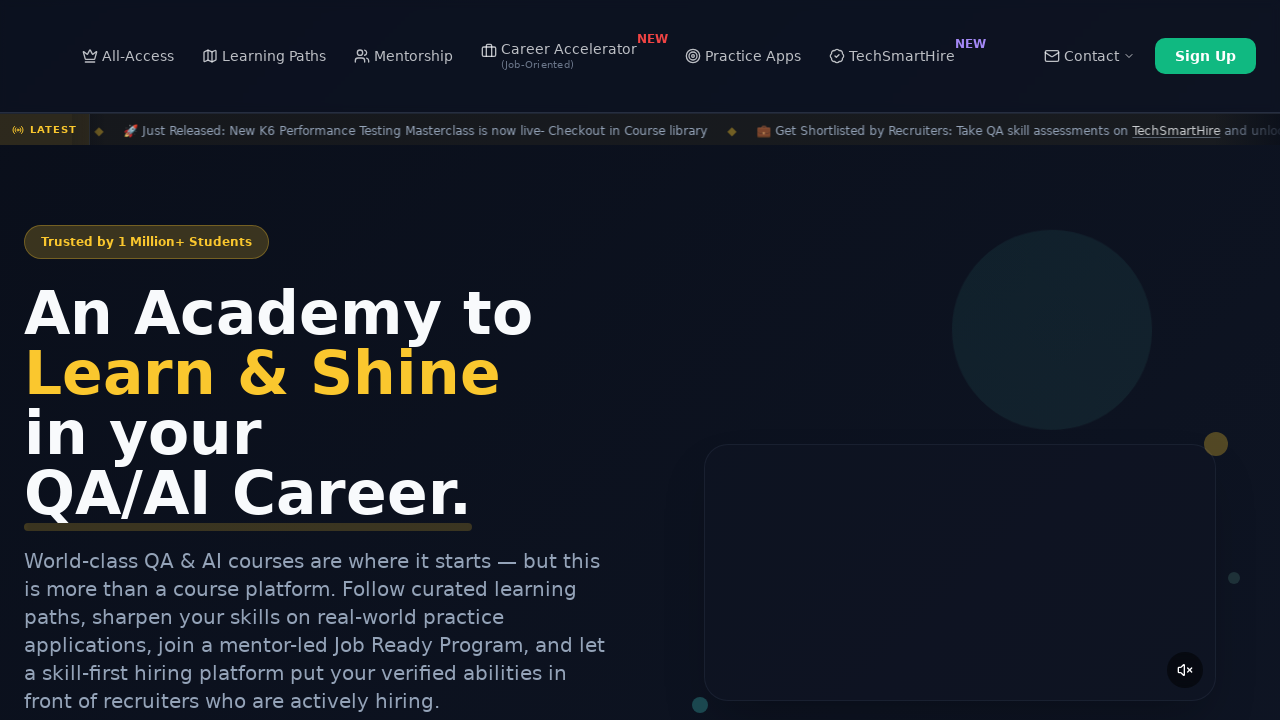

Course links loaded in new window
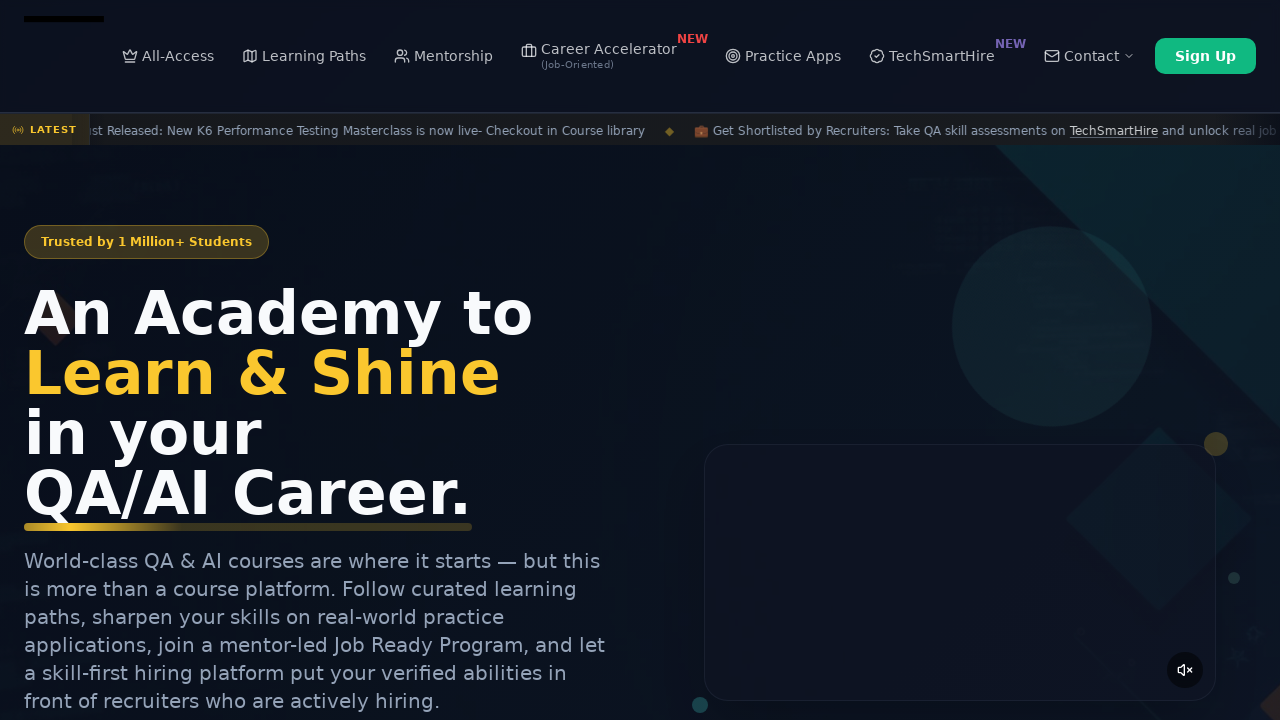

Located course links element
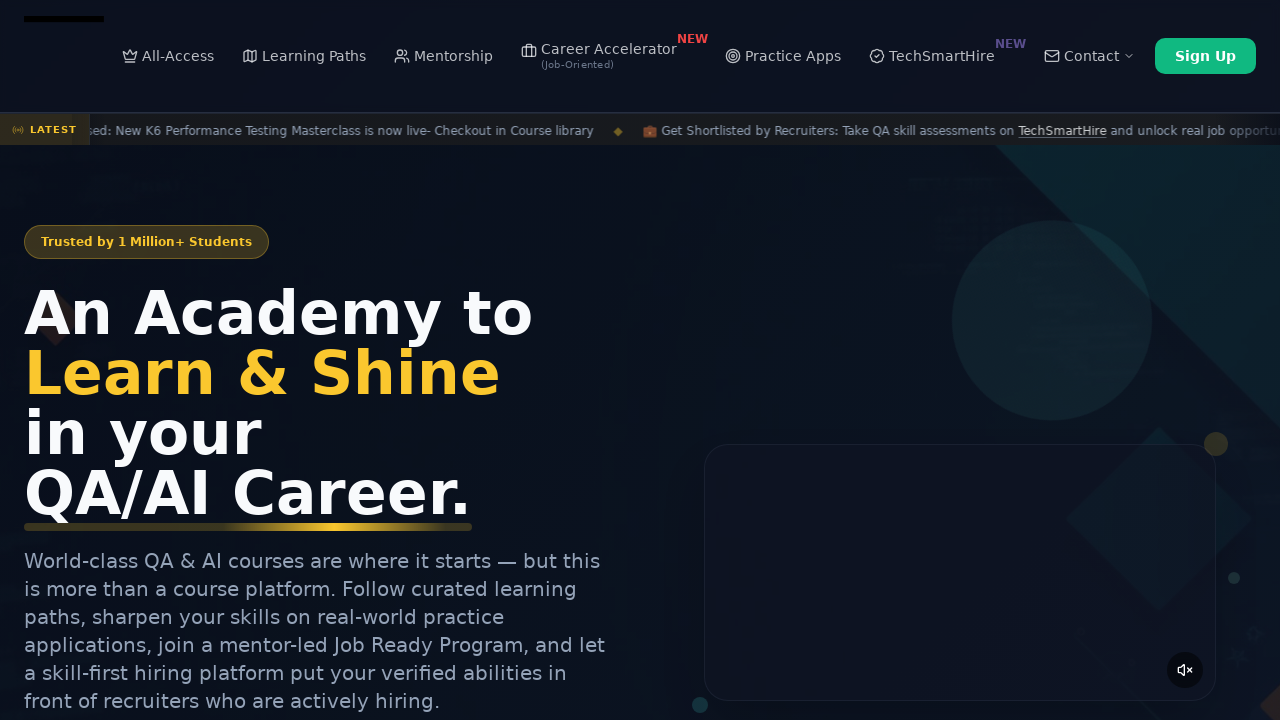

Extracted course name: Playwright Testing
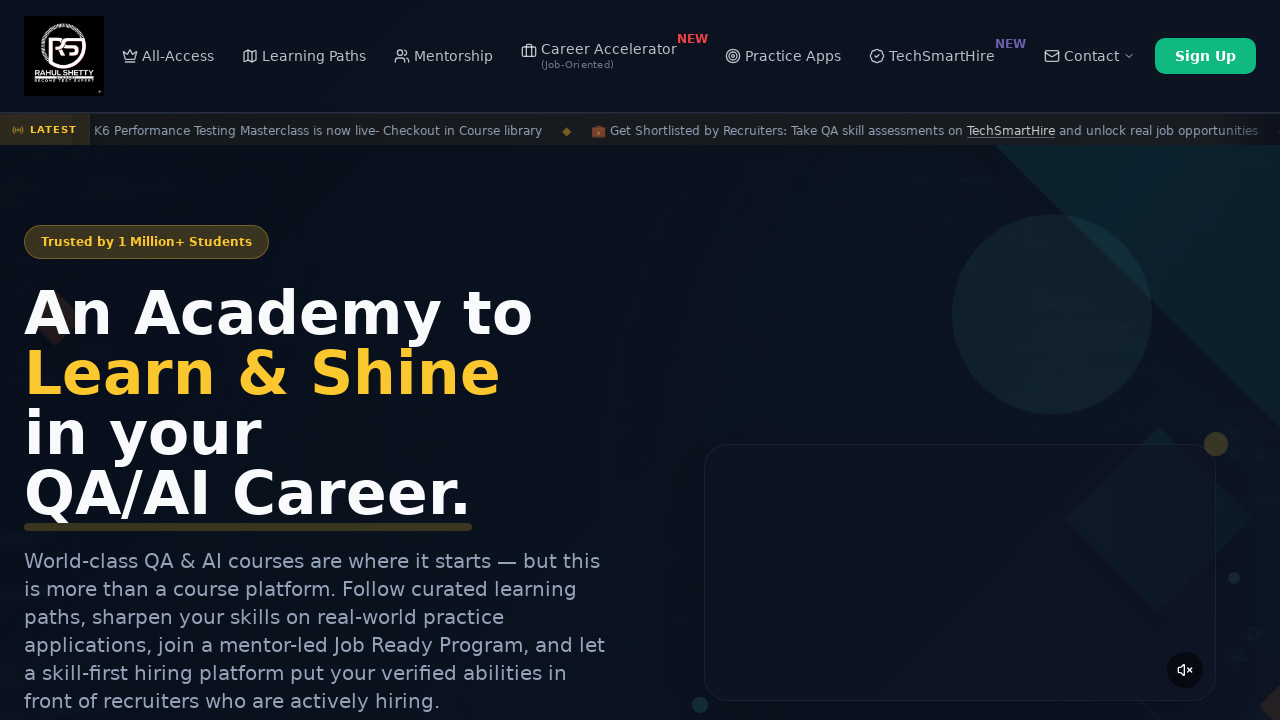

Switched to parent window and filled name field with 'Playwright Testing' on [name='name']
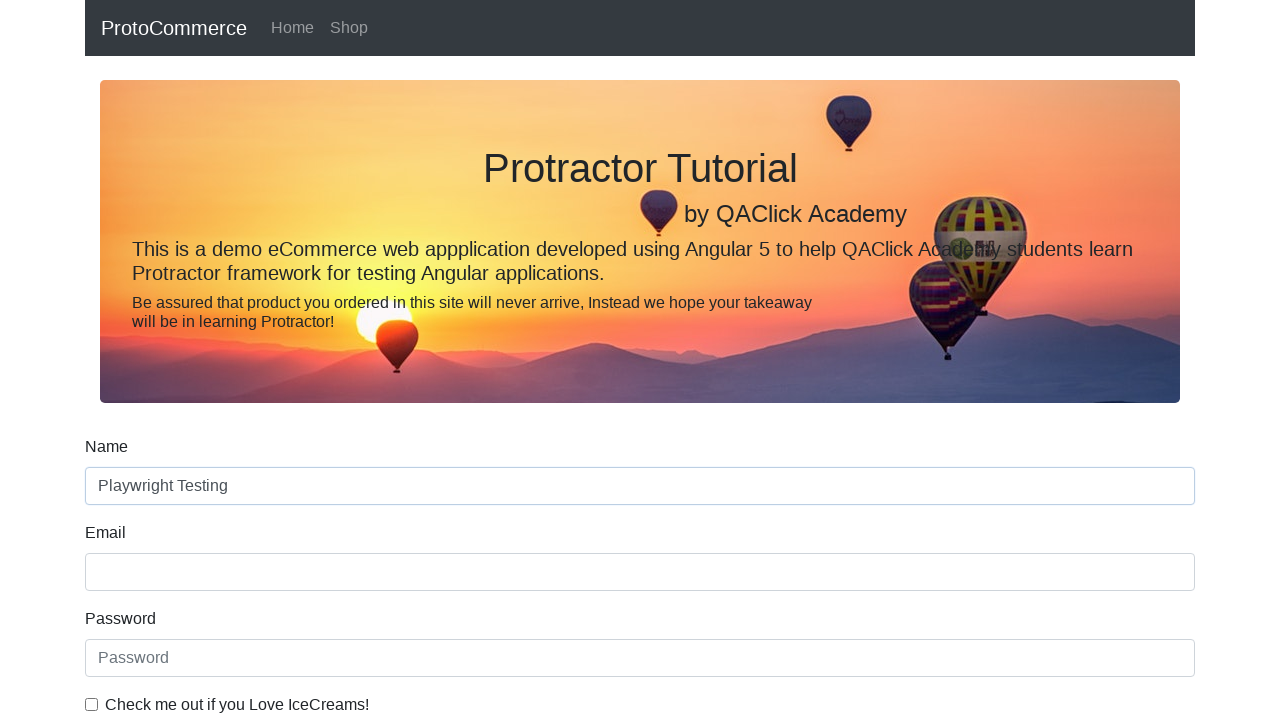

Waited 500ms to ensure name field value is set
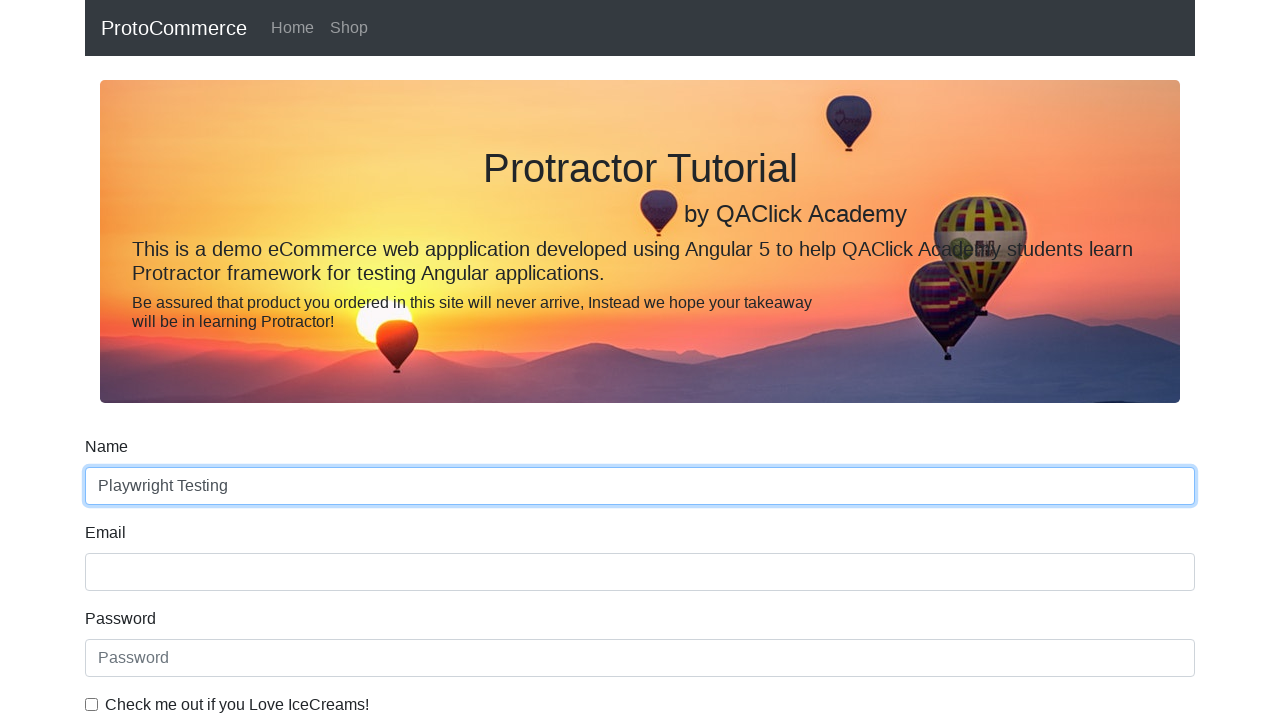

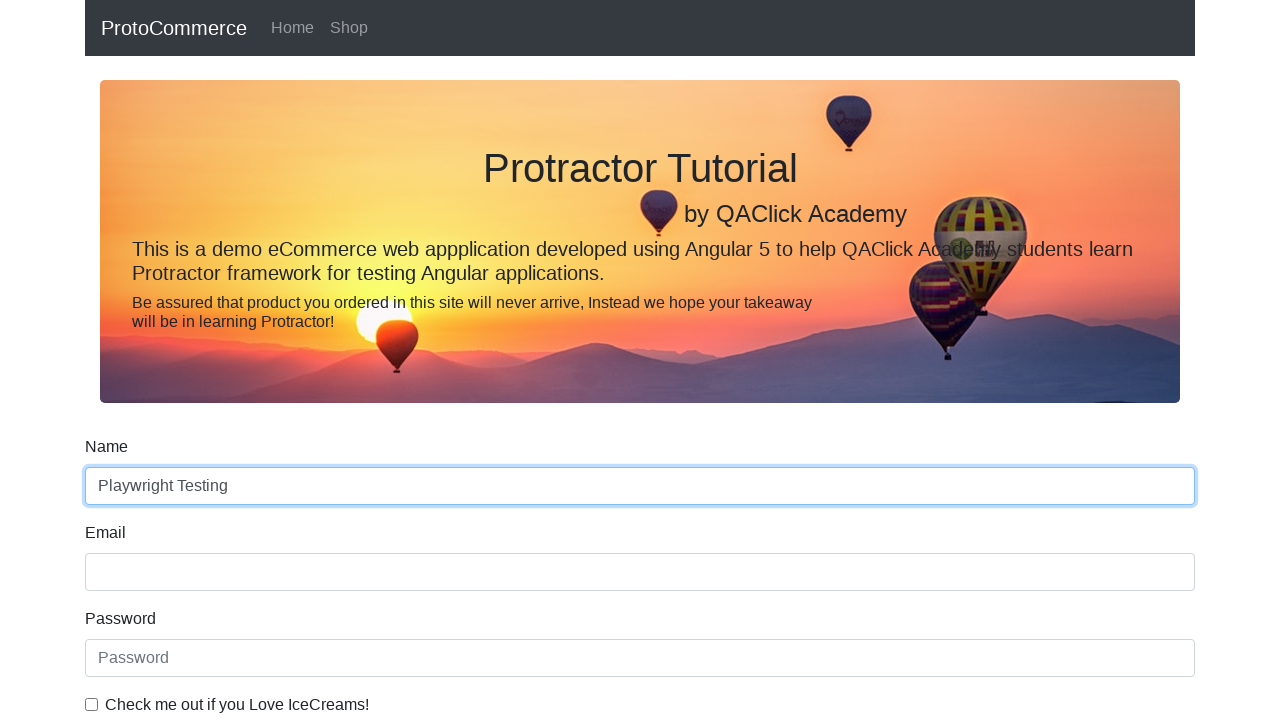